Tests the Text Box form on demoqa.com by navigating to the Elements section, filling in the form fields (Full Name, Email, Current Address, Permanent Address), submitting the form, and verifying the output displays the entered name.

Starting URL: https://demoqa.com/

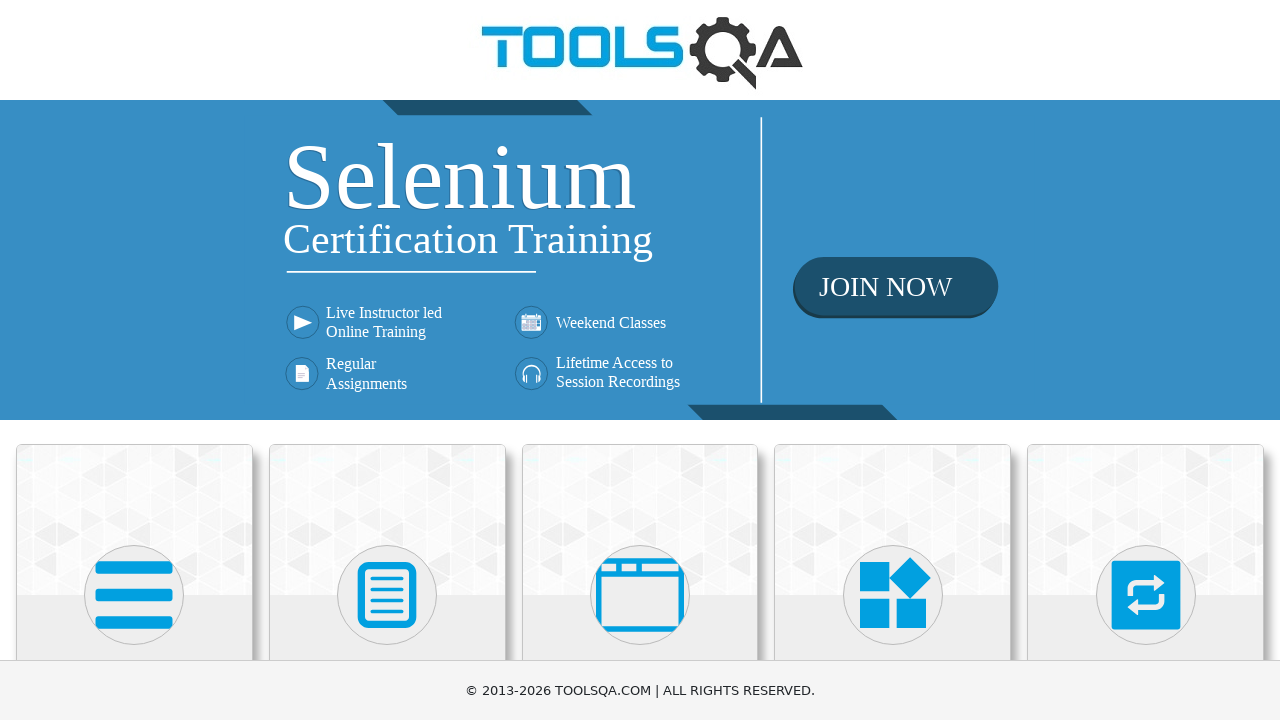

Scrolled down 500px to view Elements card
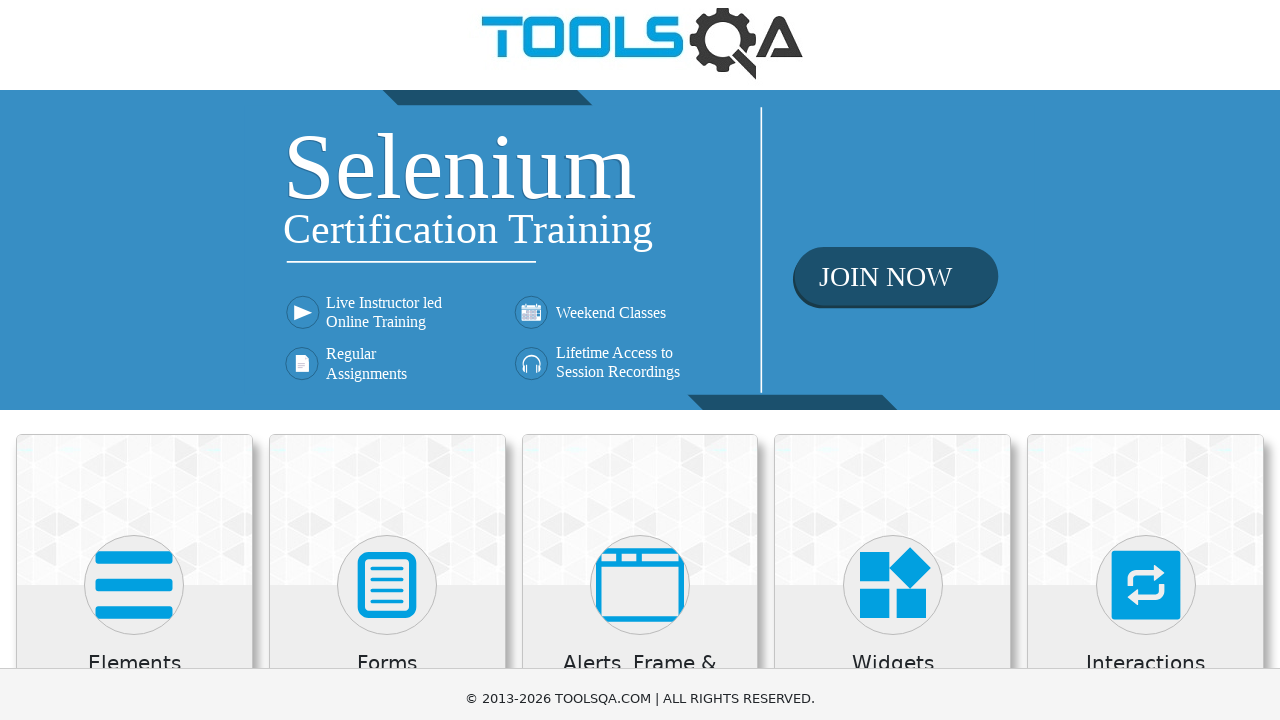

Clicked on Elements card at (134, 173) on xpath=//h5[text()='Elements']
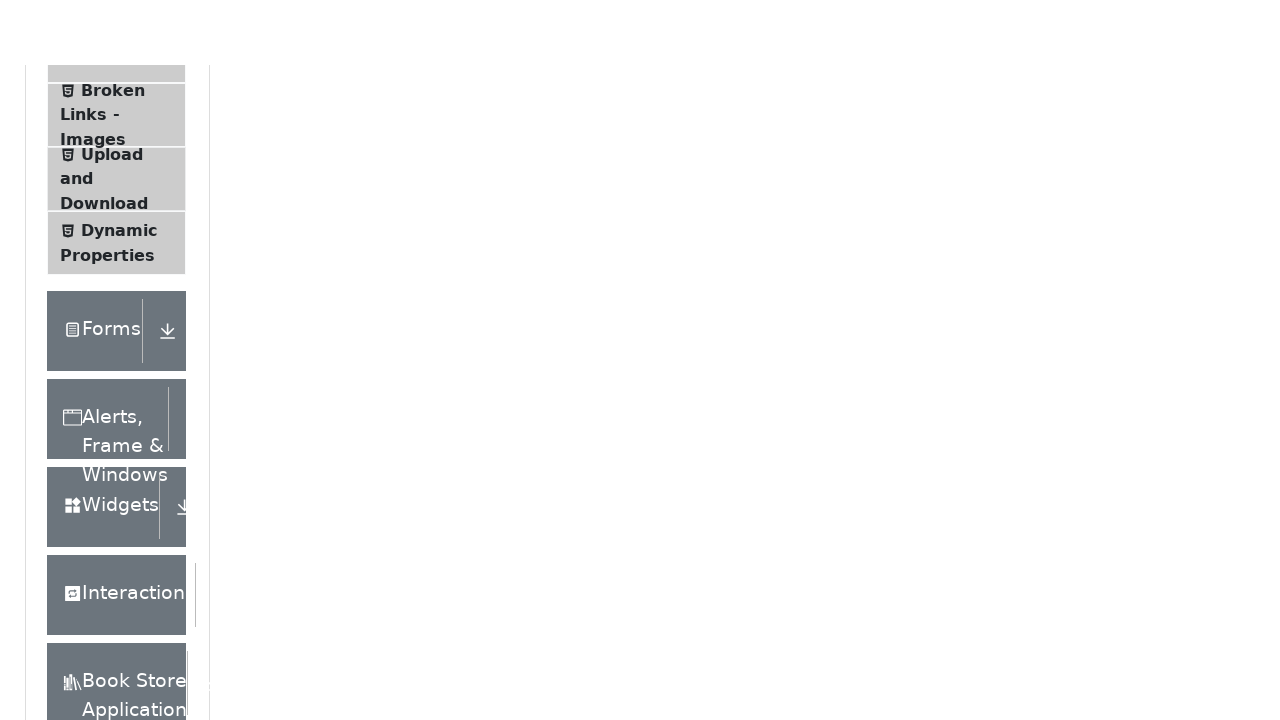

Clicked on Text Box option in side menu at (119, 261) on xpath=//span[text()='Text Box']
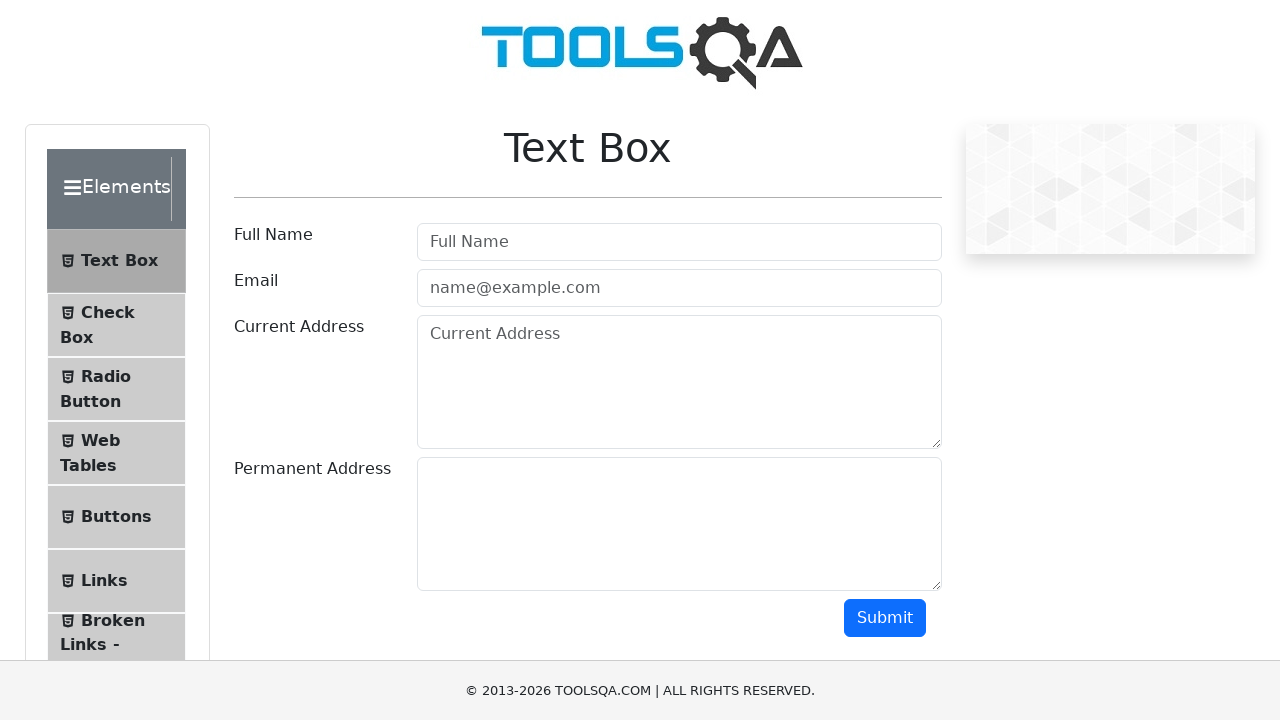

Filled Full Name field with 'Noemi Szzzzzz' on #userName
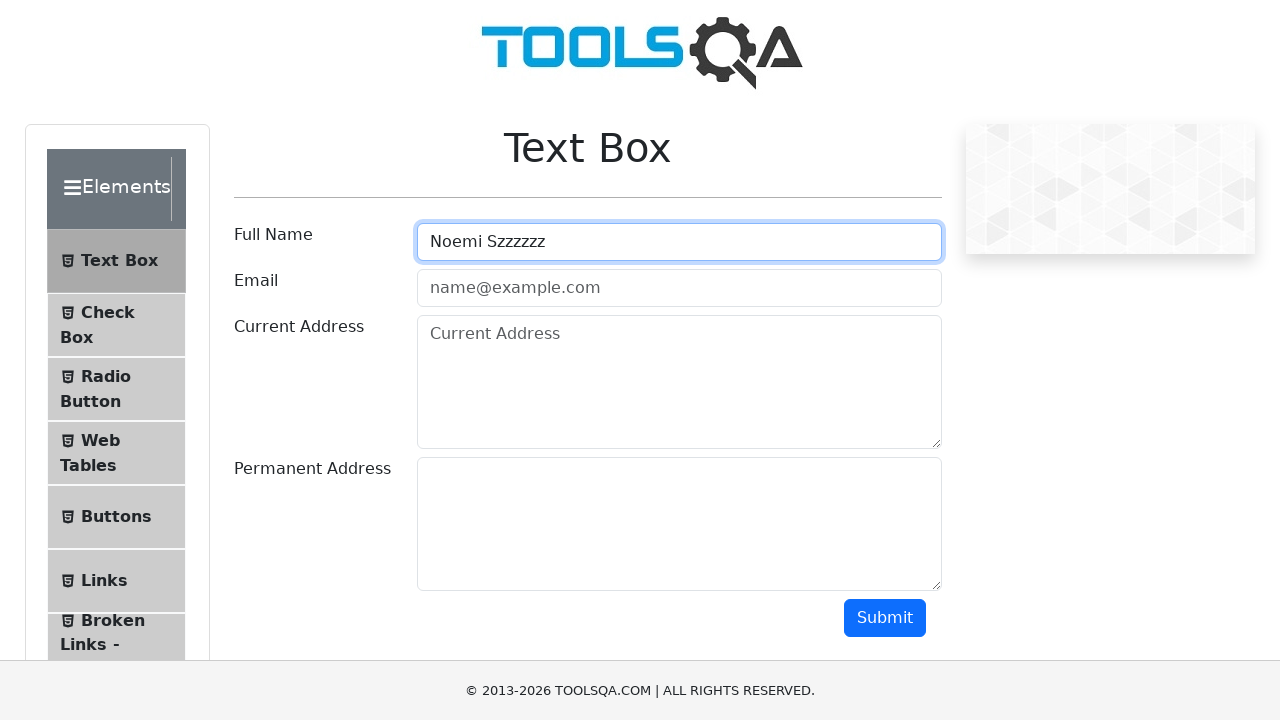

Filled Email field with 'ns-test@email.com' on #userEmail
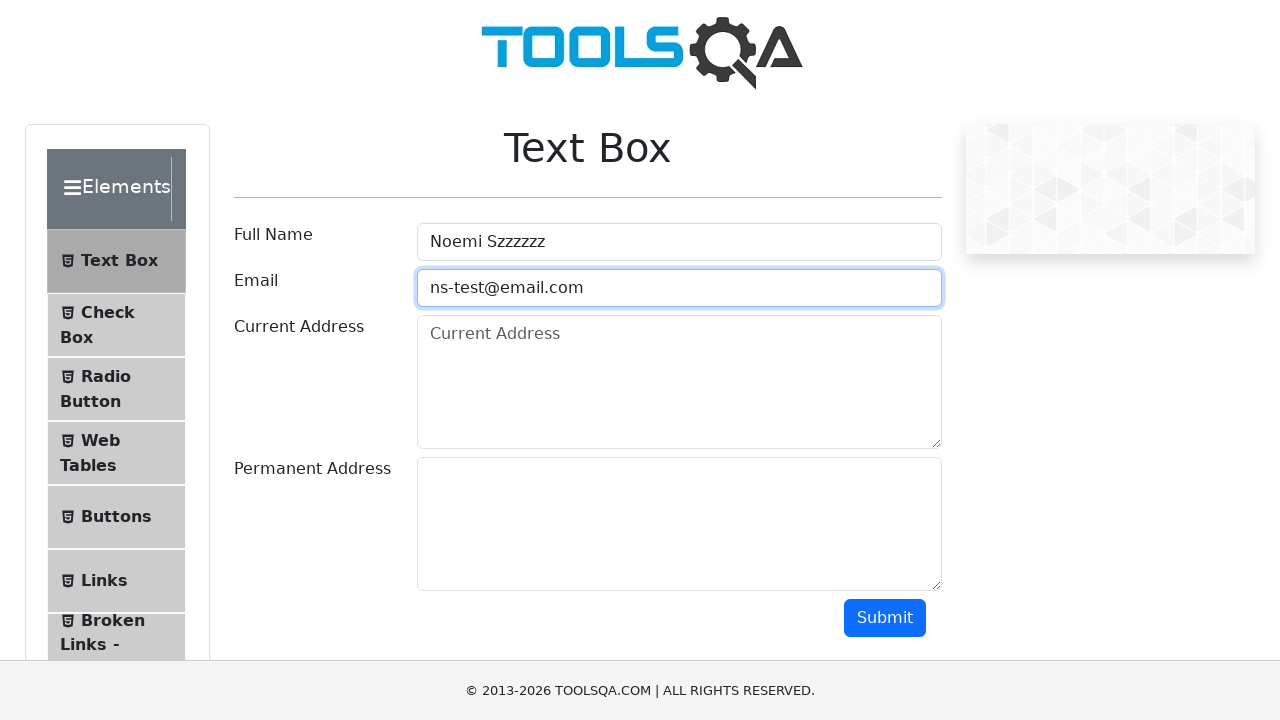

Filled Current Address field with 'Initial address 123' on #currentAddress
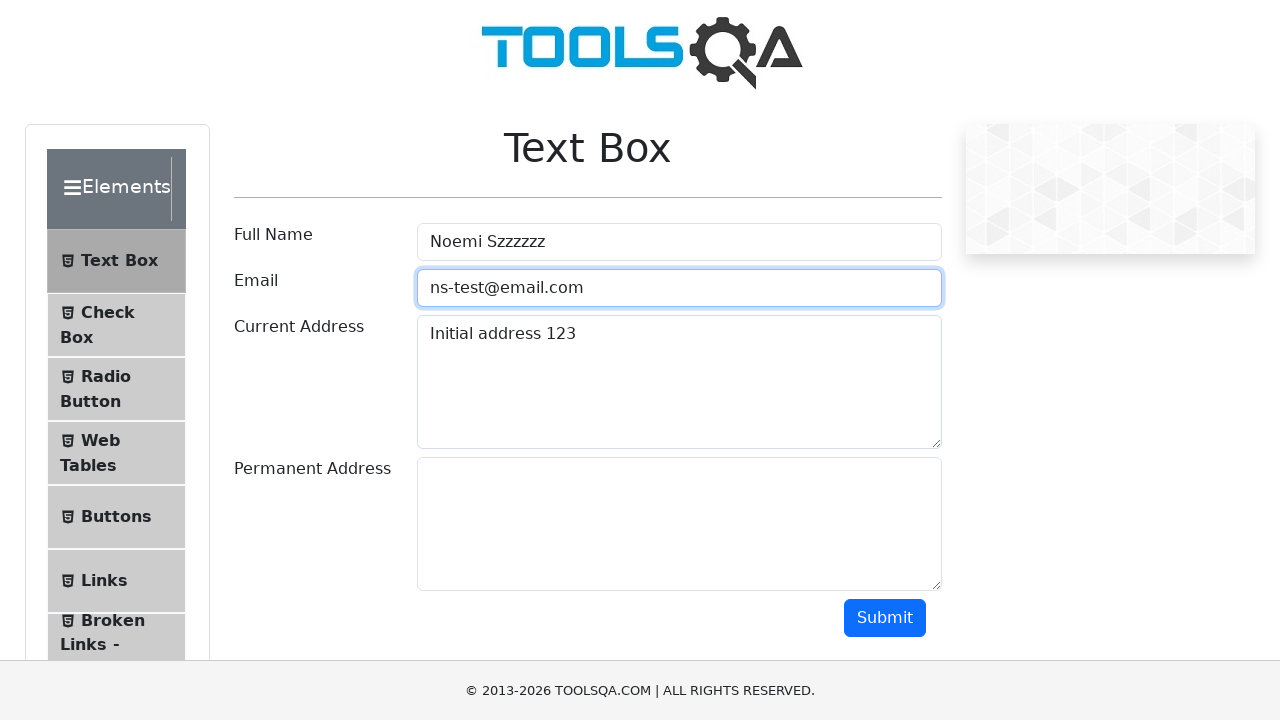

Filled Permanent Address field with 'Secondary address 1243546@!@#$%' on #permanentAddress
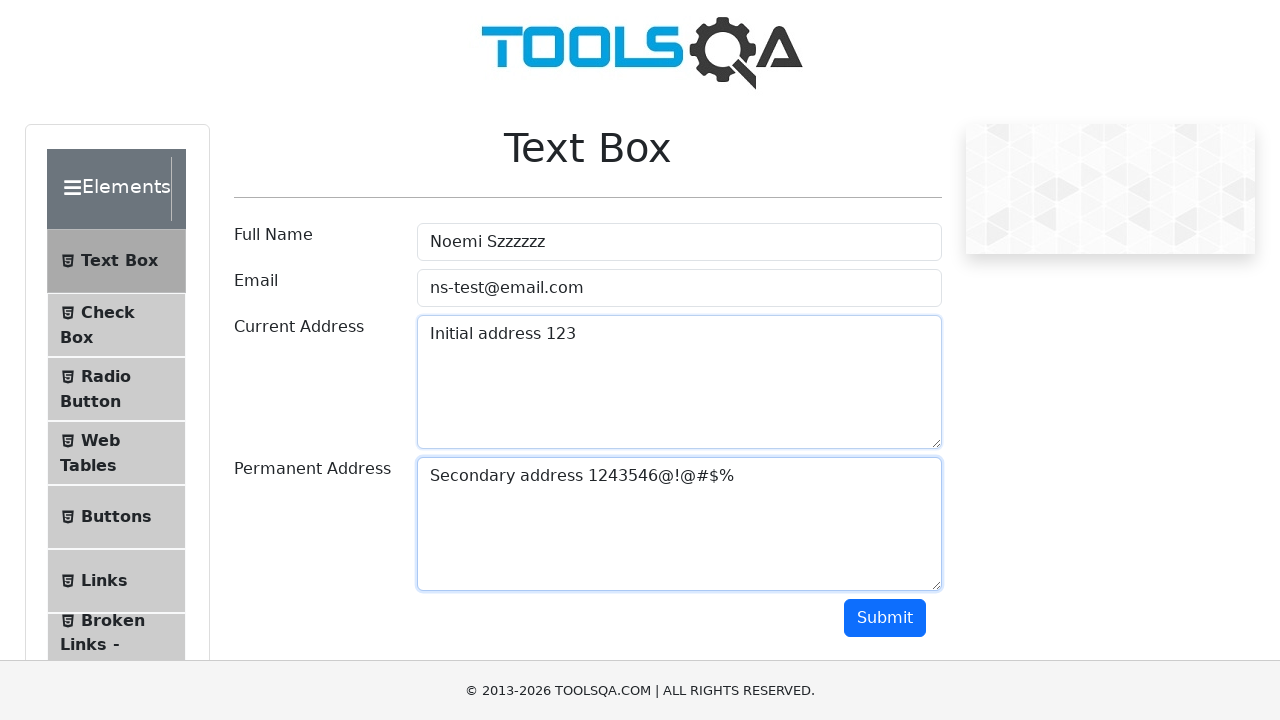

Scrolled down 1000px to view Submit button
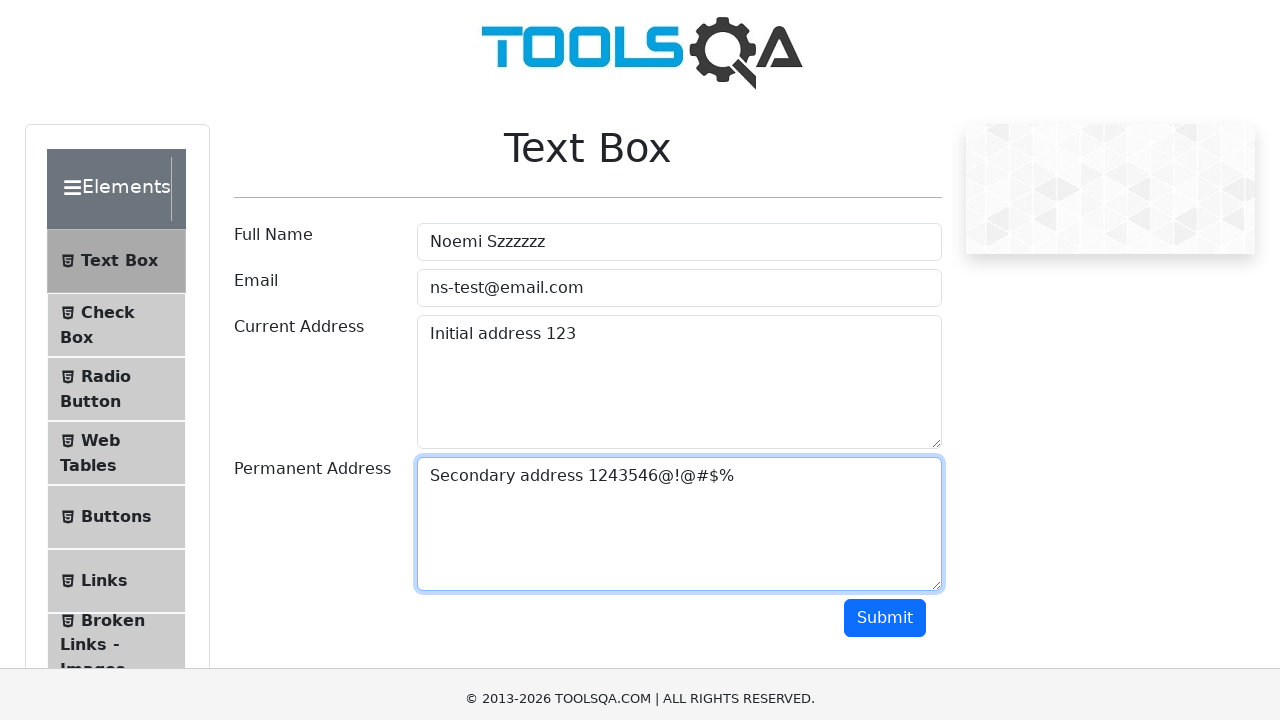

Clicked Submit button to submit the form at (885, 19) on #submit
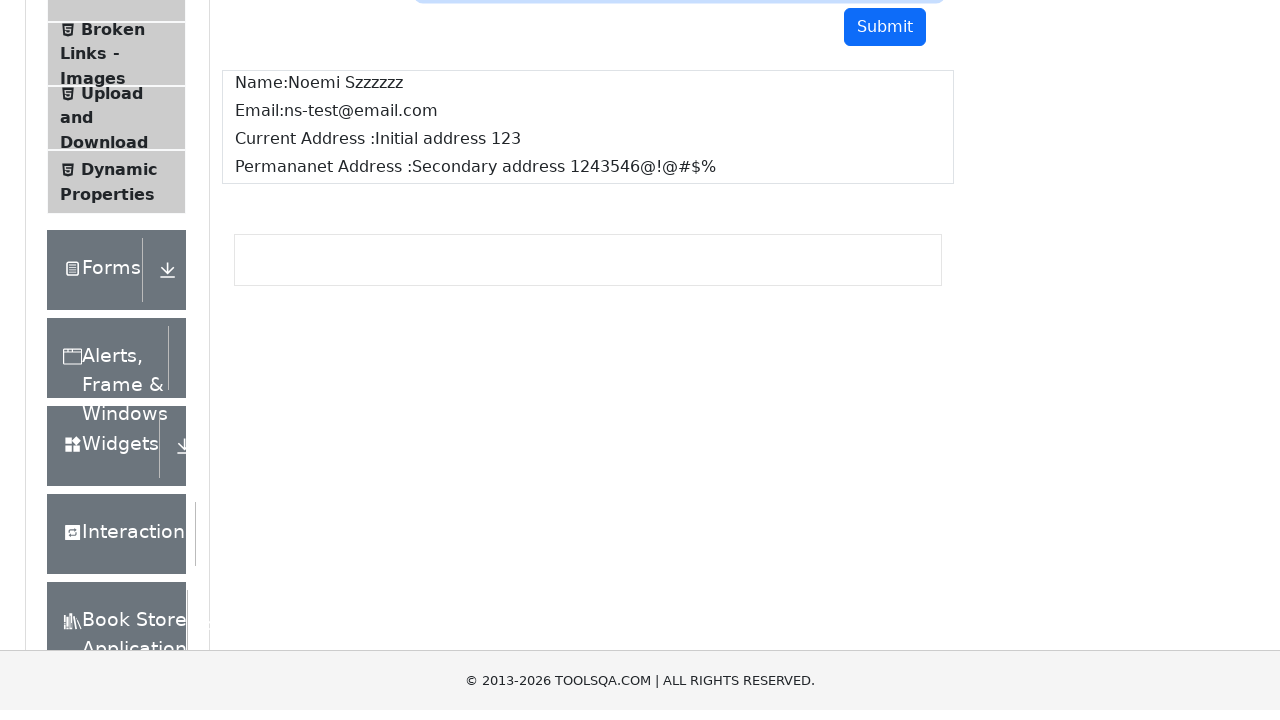

Waited for output section to appear with name field
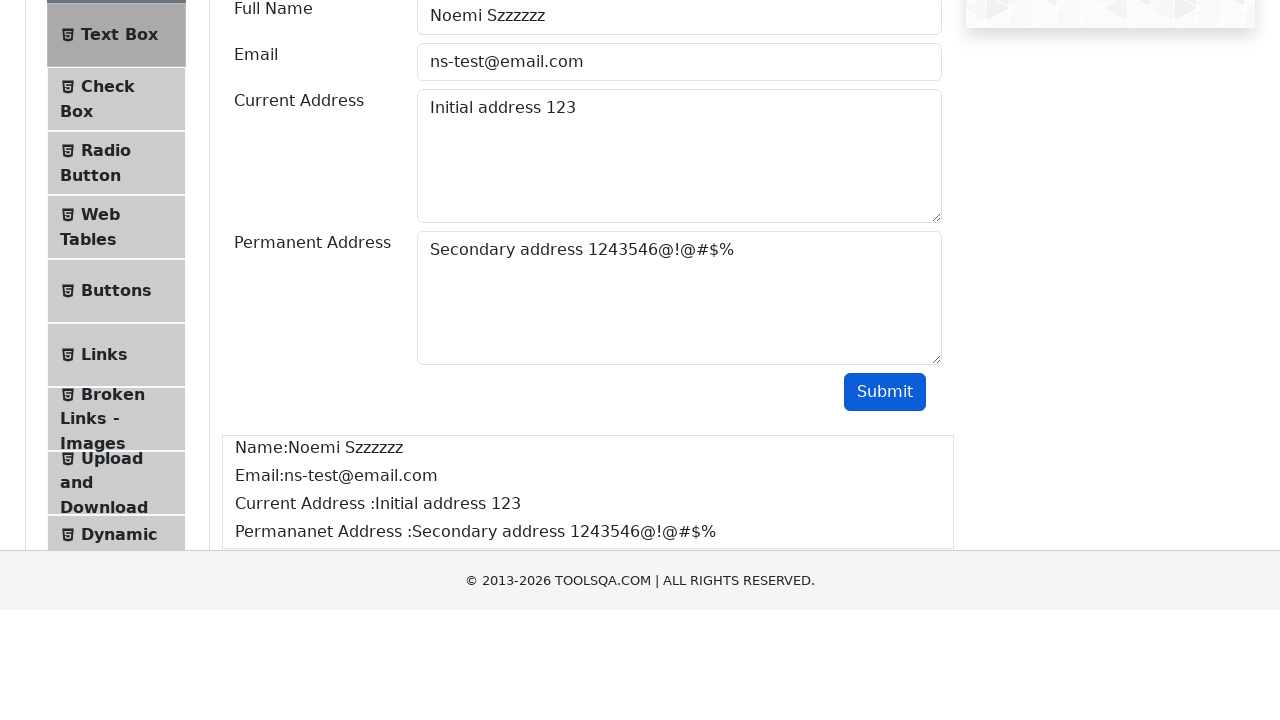

Verified that submitted name 'Noemi Szzzzzz' is displayed in output
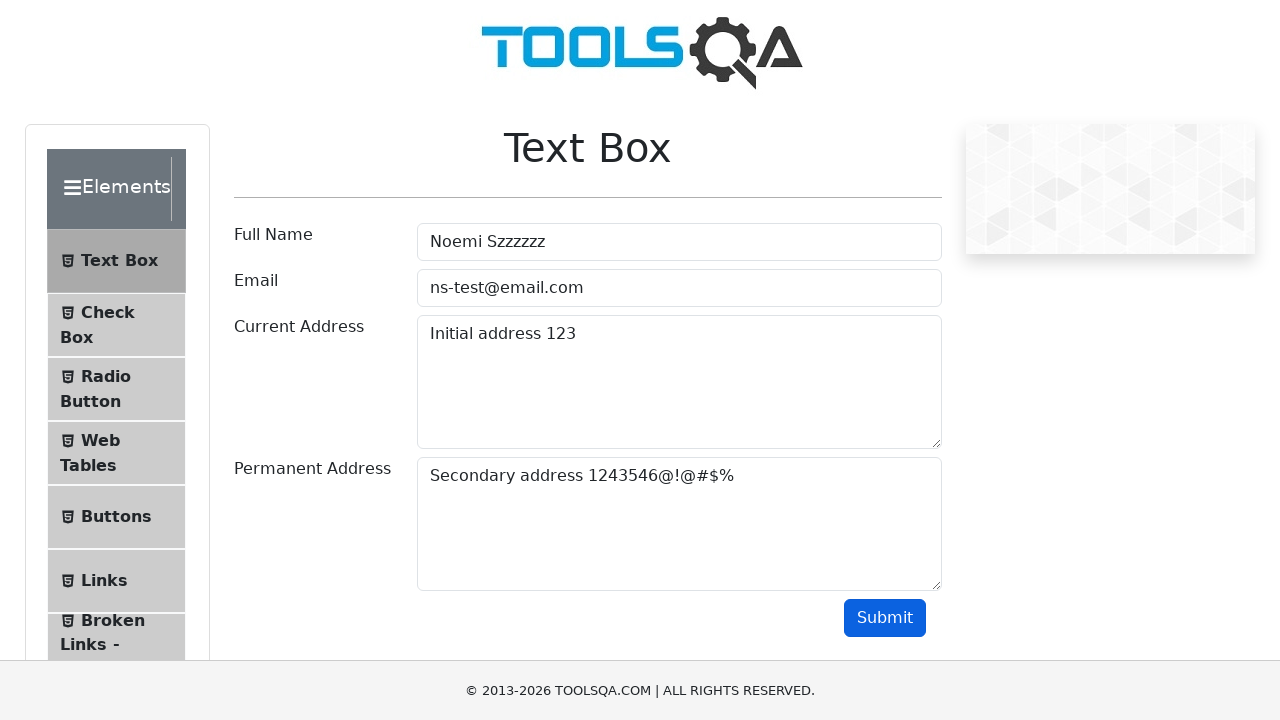

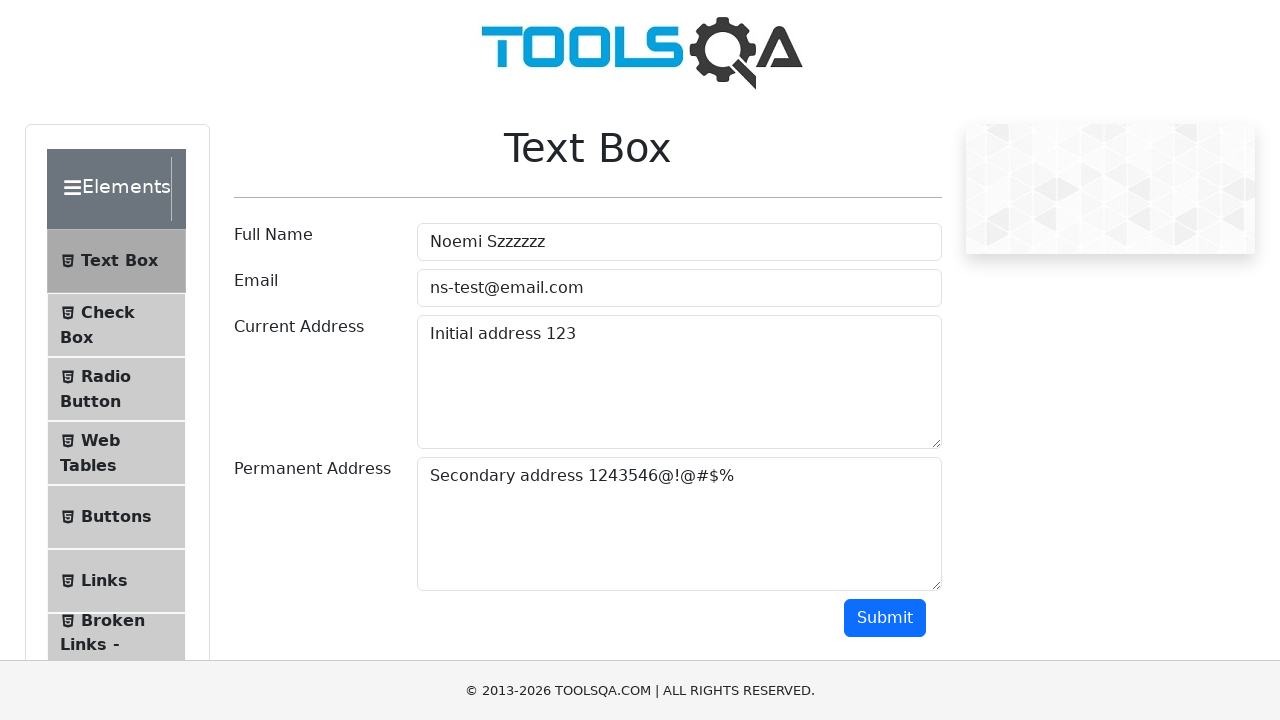